Tests hidden division popup functionality by navigating to a demo site, clicking on Popups section, then Hidden division option, and interacting with the popup element.

Starting URL: https://demoapps.qspiders.com/ui?scenario=1

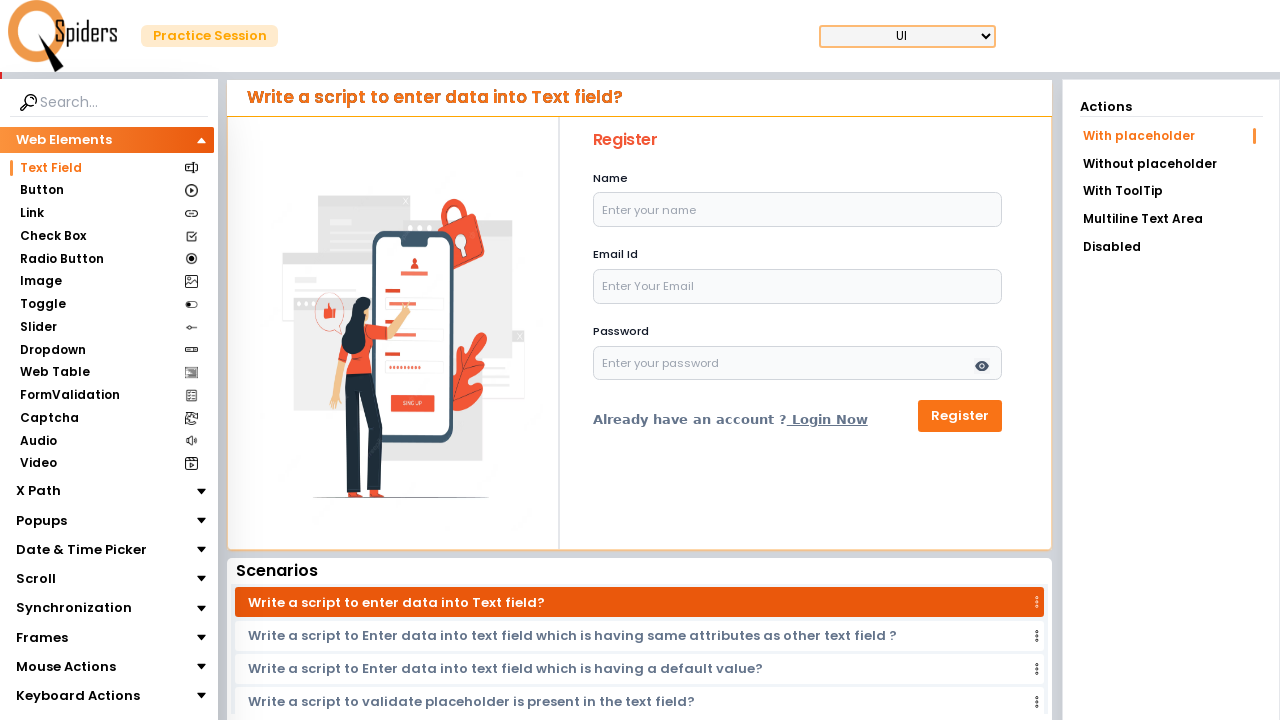

Clicked on Popups section at (42, 520) on xpath=//section[.='Popups']
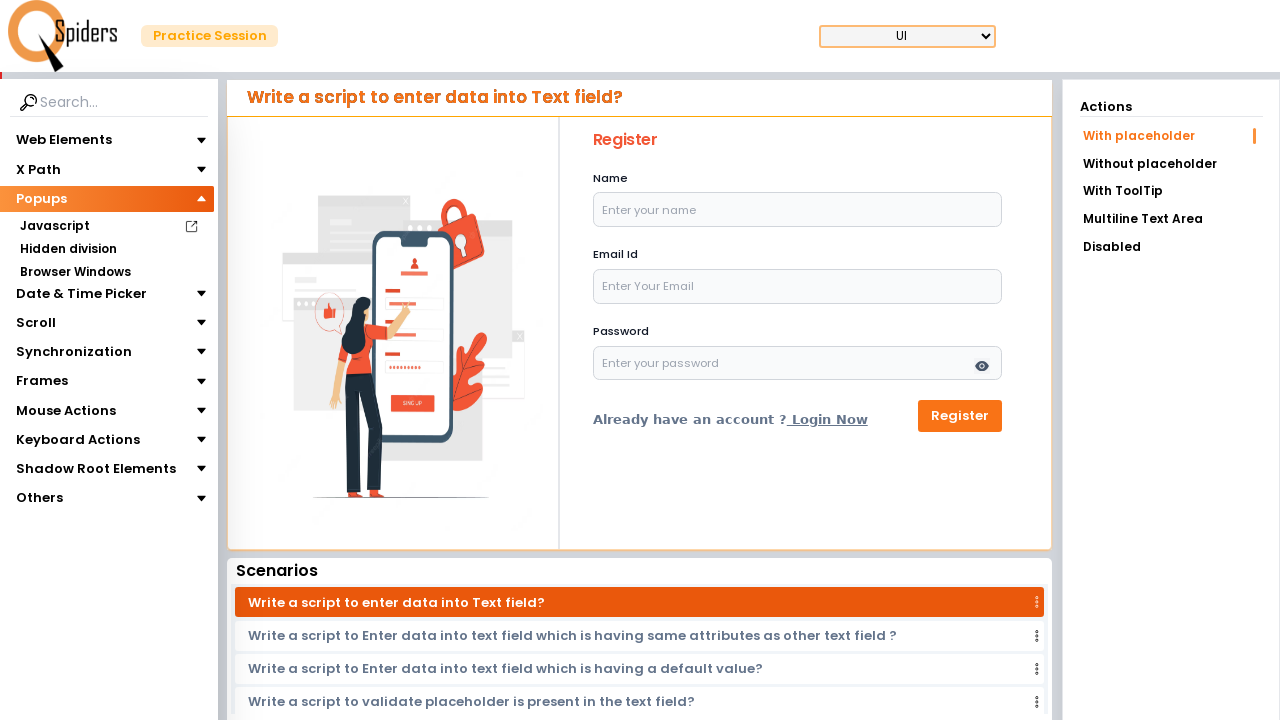

Waited 1000ms for menu to load
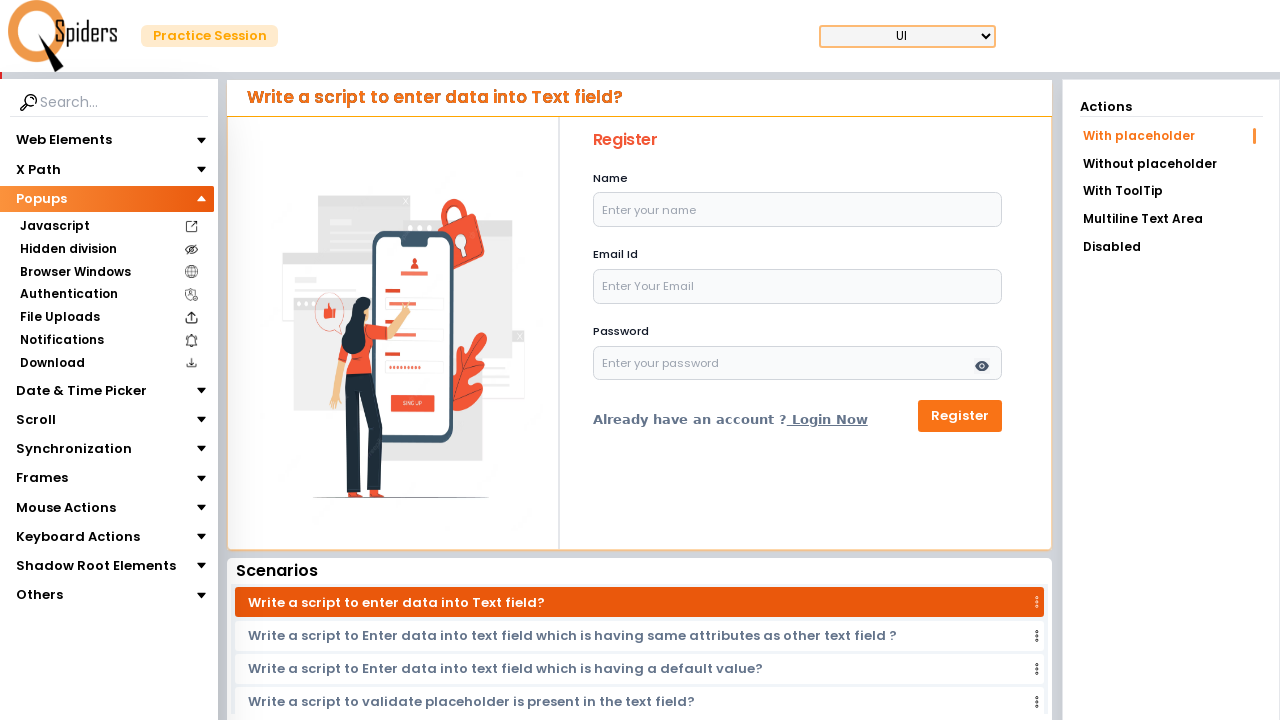

Clicked on Hidden division option at (68, 249) on xpath=//section[.='Hidden division']
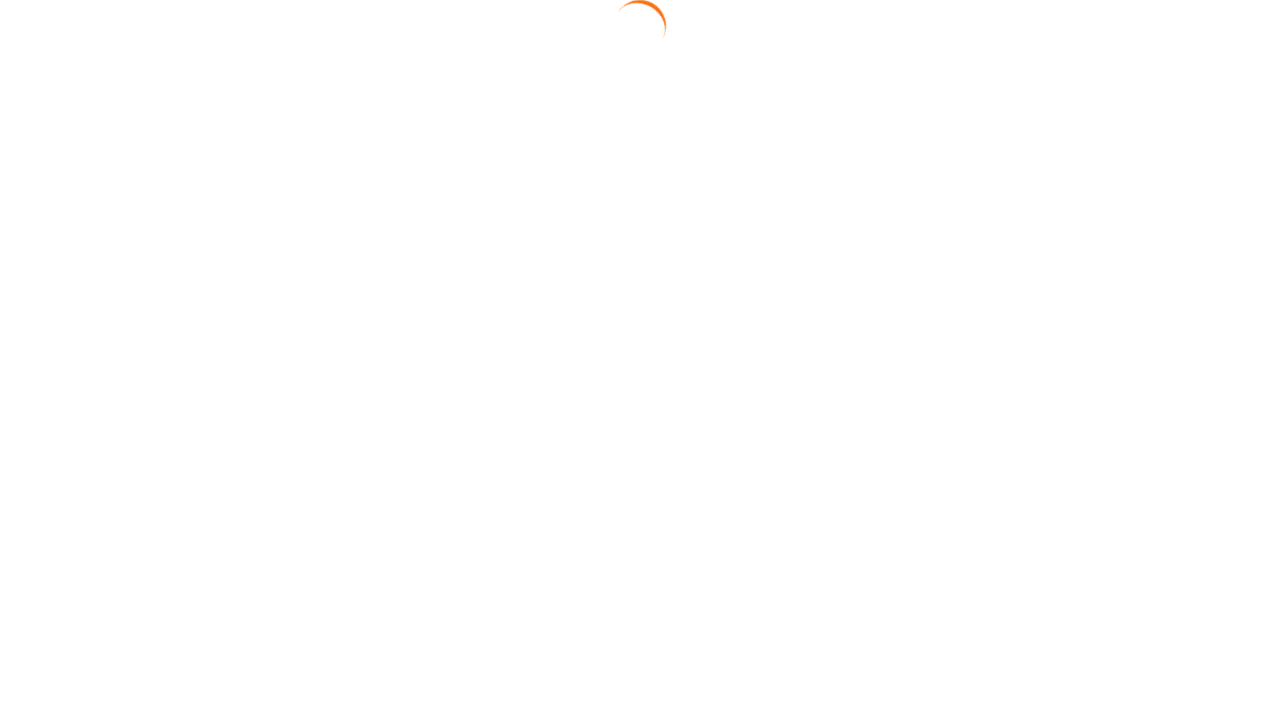

Waited 1000ms for popup to appear
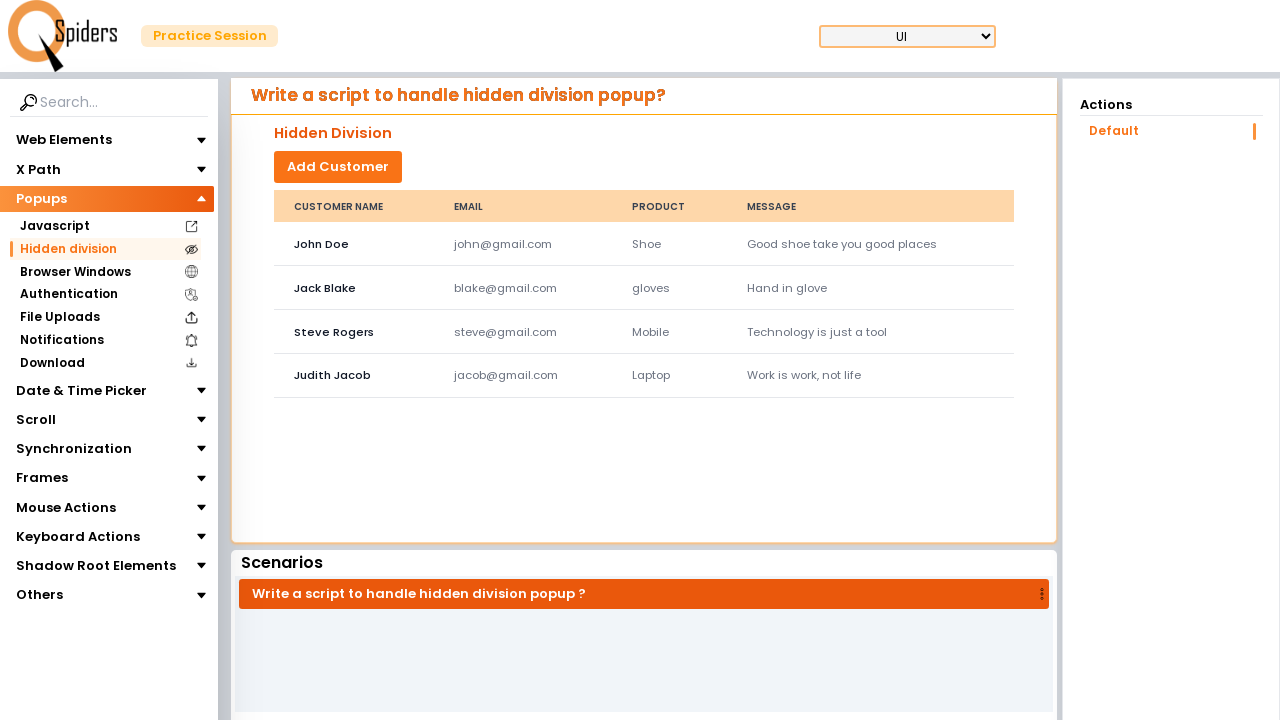

Filled input field with 'Scroll' text on div.p-3.pb-1.border-b-\[1px\] input
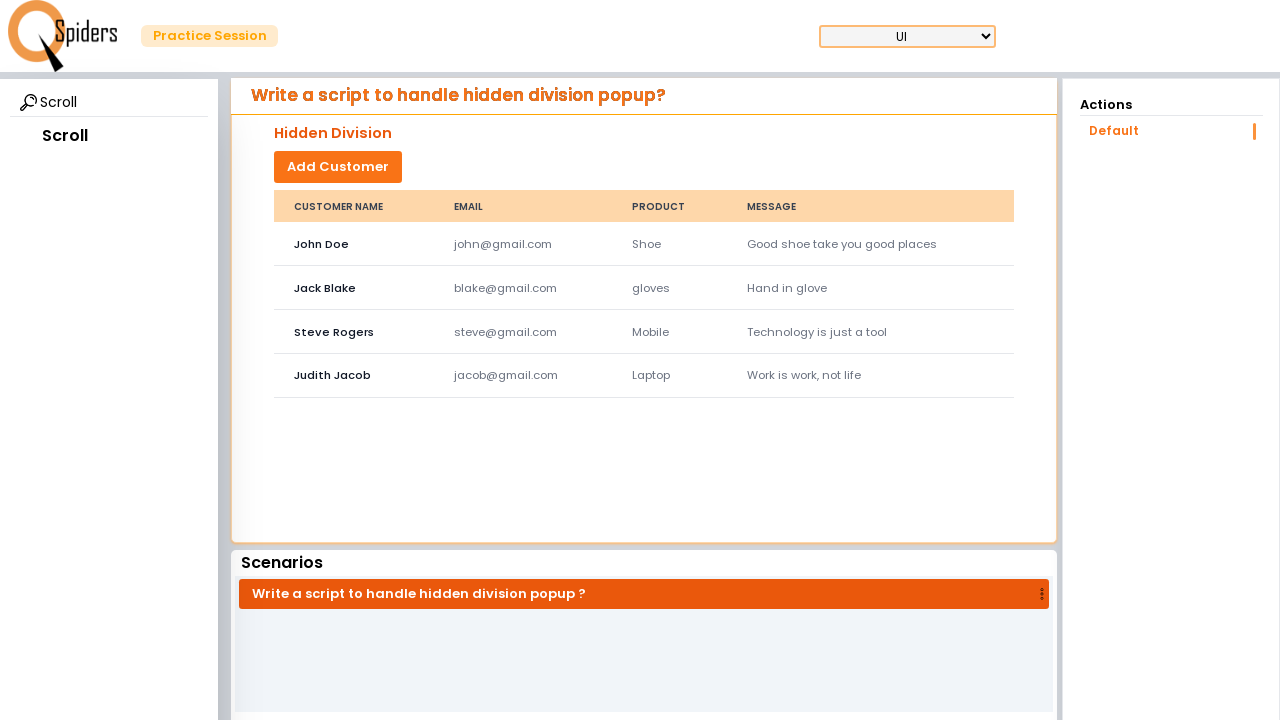

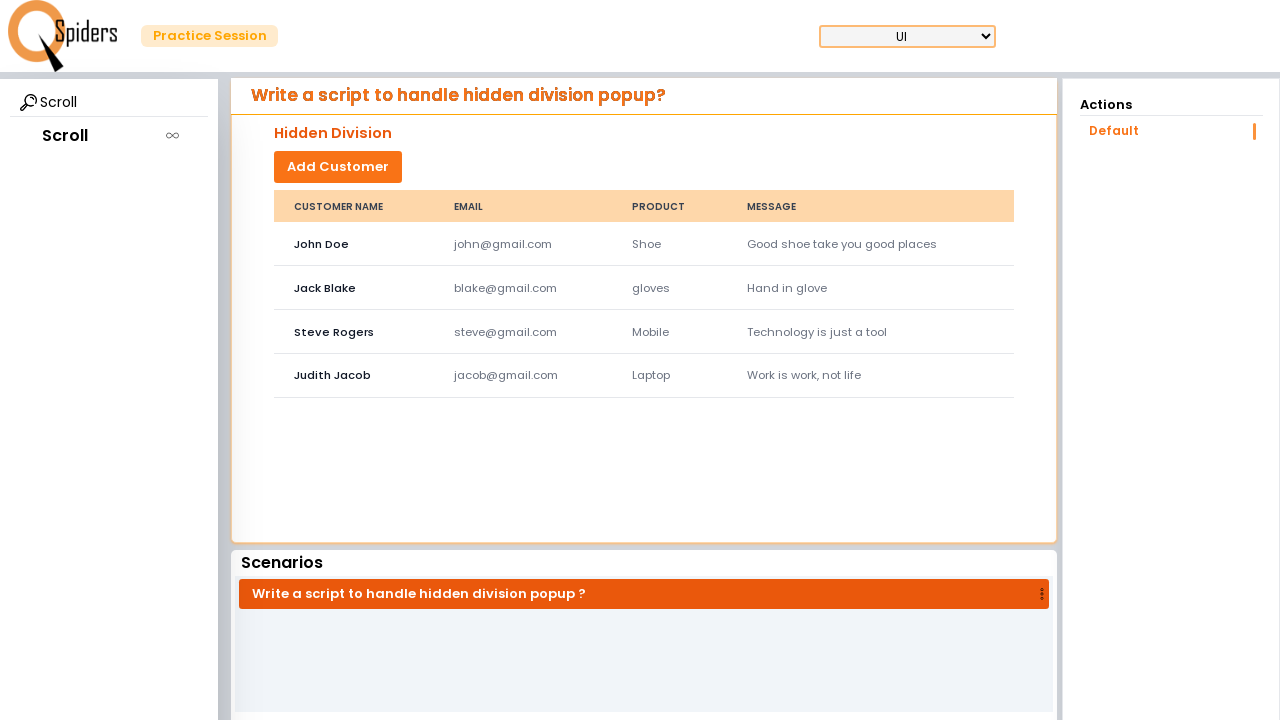